Tests hover functionality by navigating to the hovers page and hovering over avatar components to verify that hidden user information and profile links become visible on hover.

Starting URL: https://the-internet.herokuapp.com/

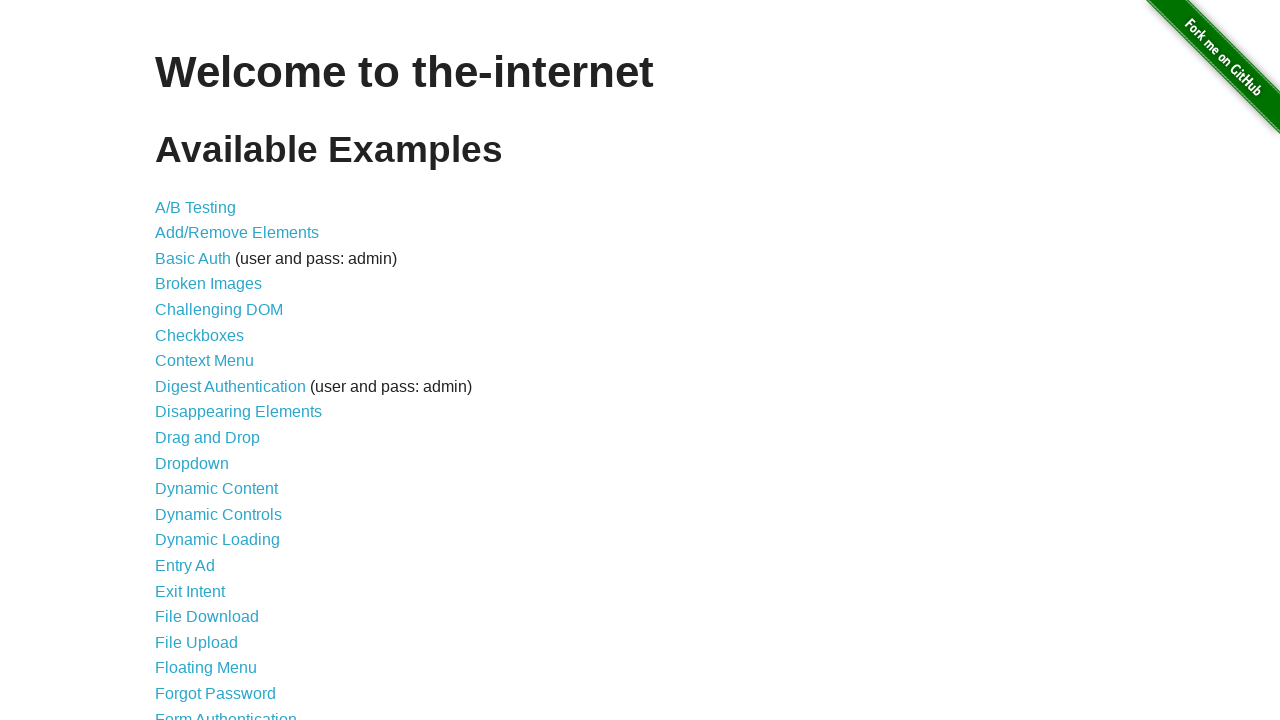

Clicked Hovers link to navigate to hovers page at (180, 360) on internal:text="Hovers"i
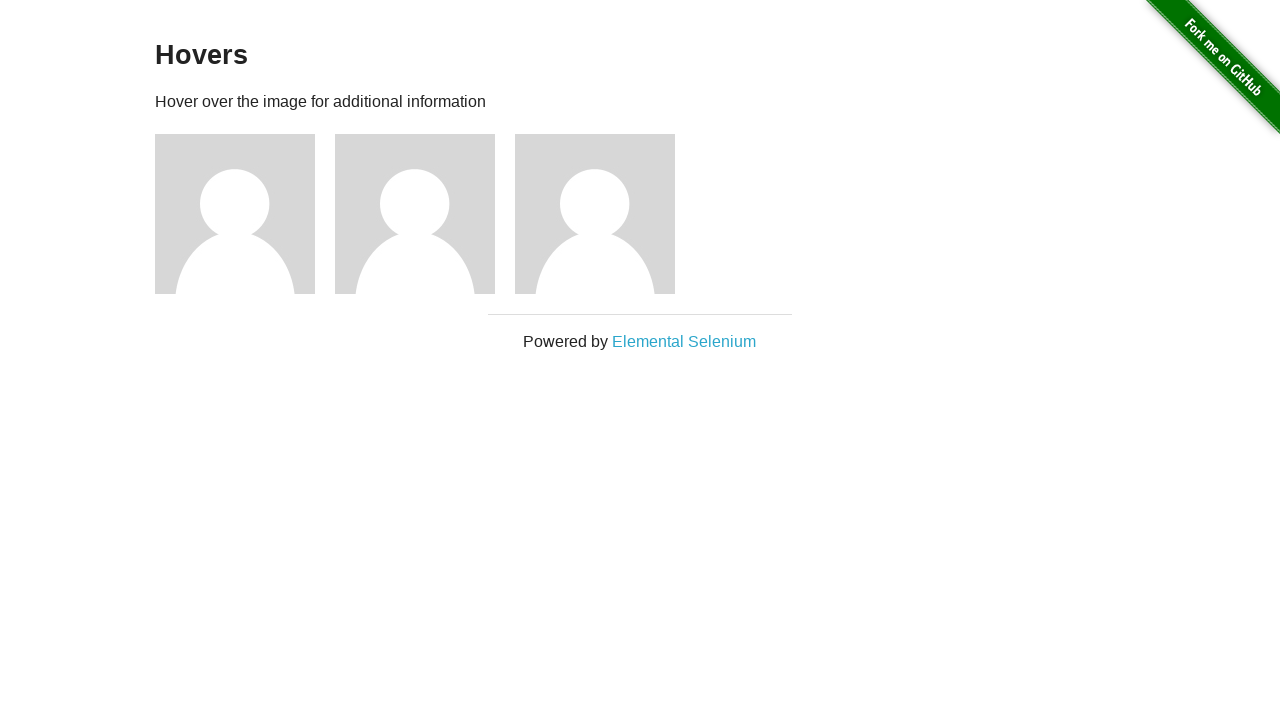

Waited for navigation to hovers page
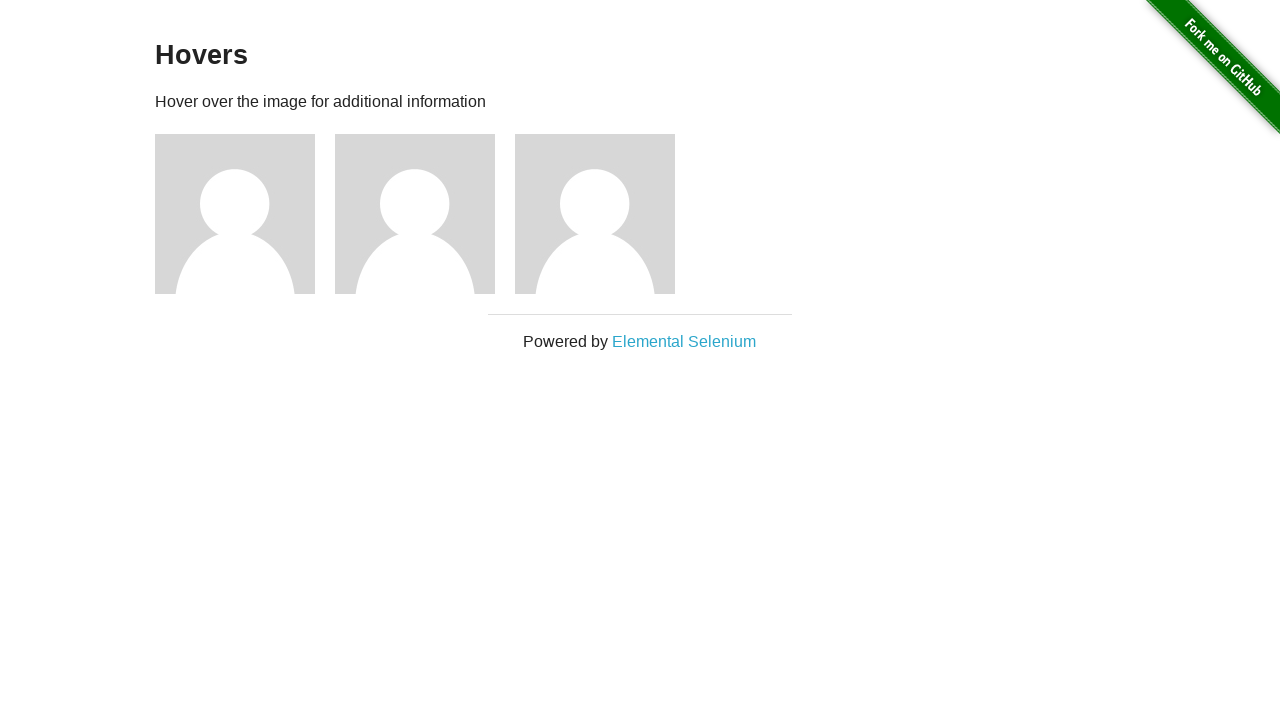

Verified Hovers heading is visible
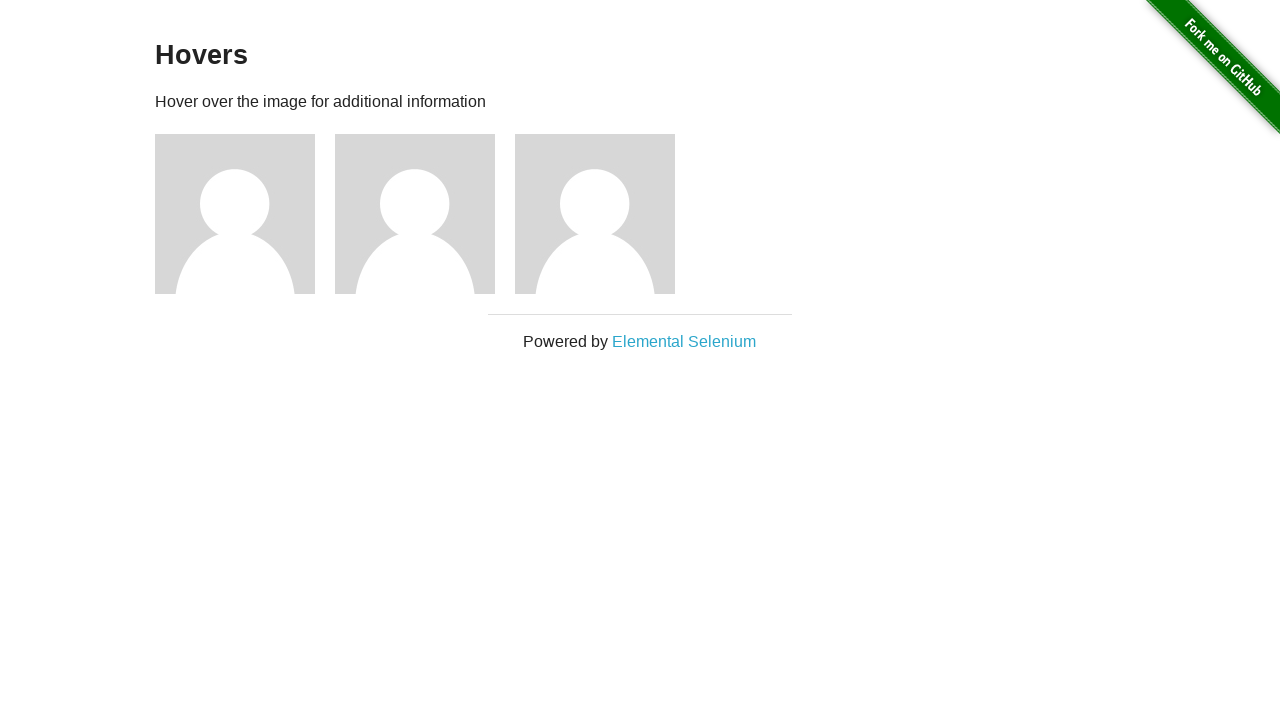

Hovered over first avatar component at (245, 214) on .figure >> nth=0
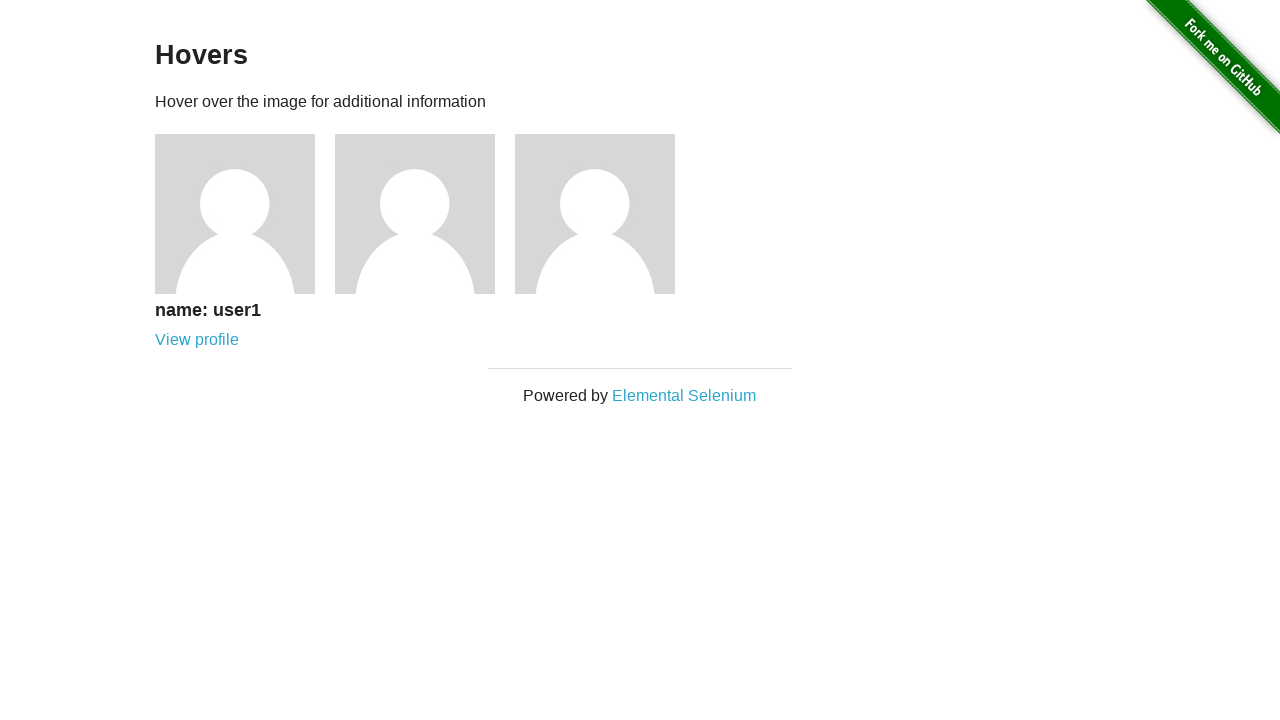

Verified first user name (user1) is visible on hover
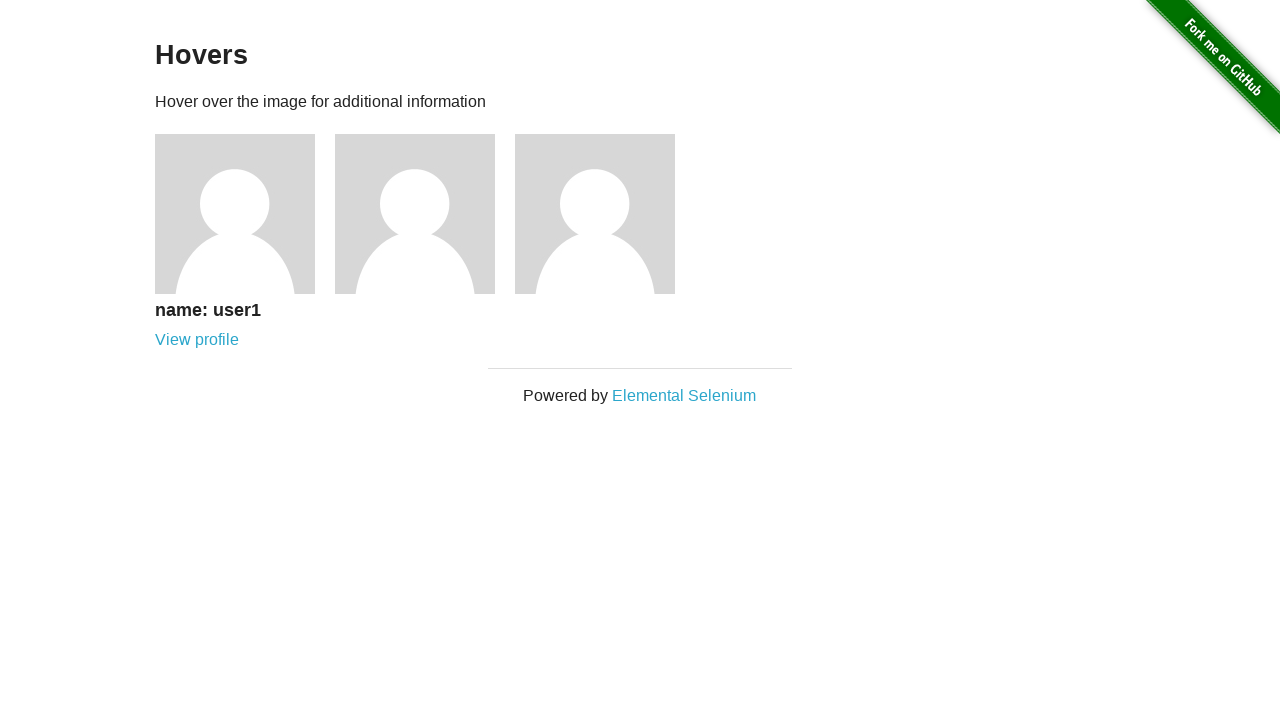

Verified first user profile link is visible on hover
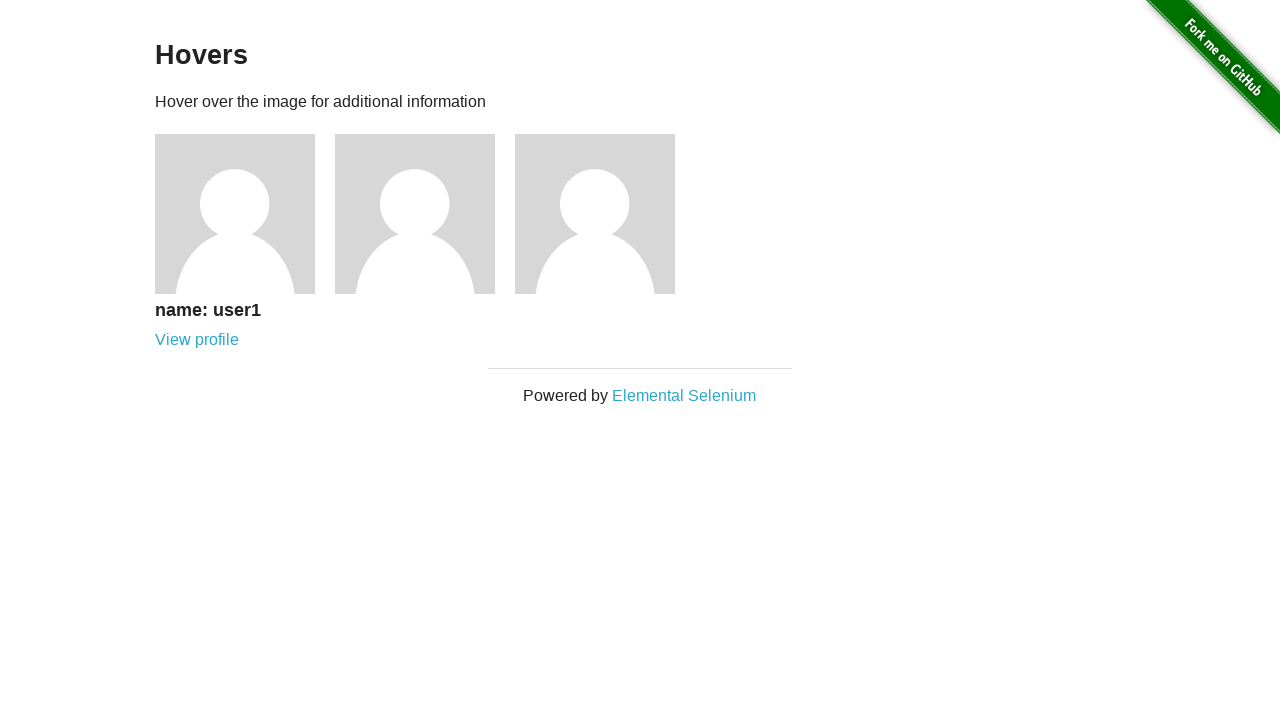

Hovered over second avatar component at (425, 214) on .figure >> nth=1
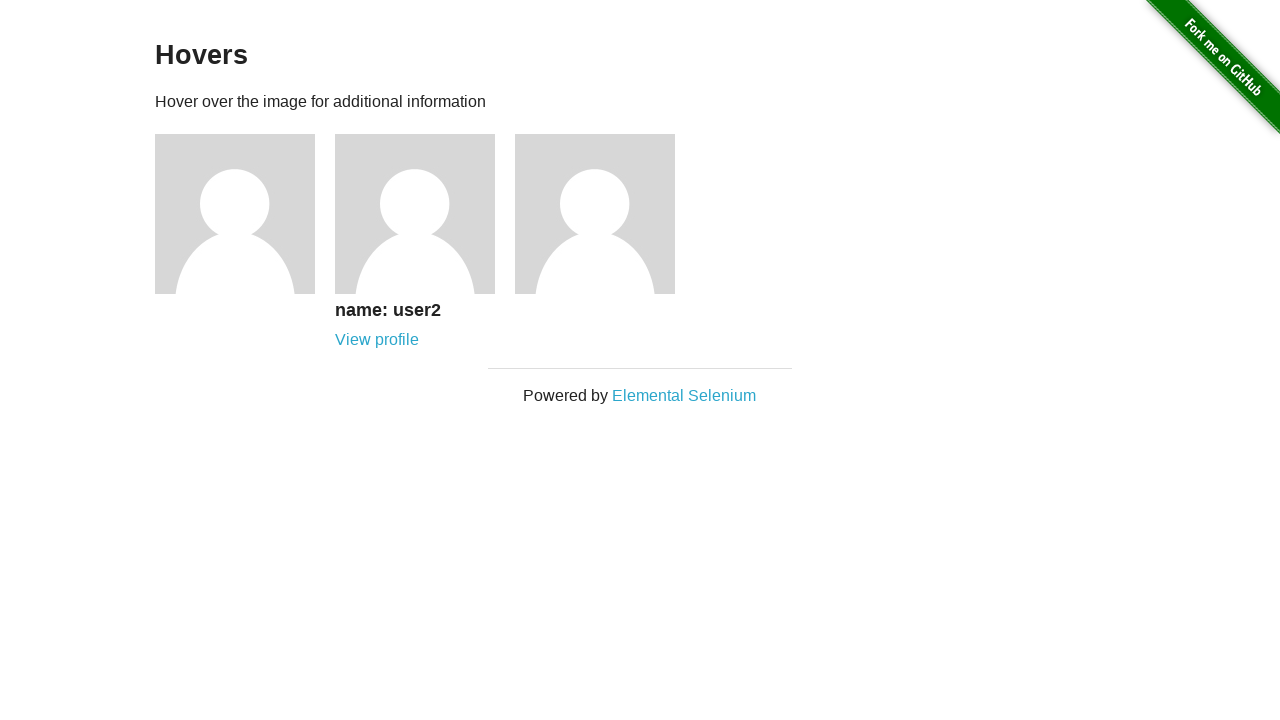

Verified second user name (user2) is visible on hover
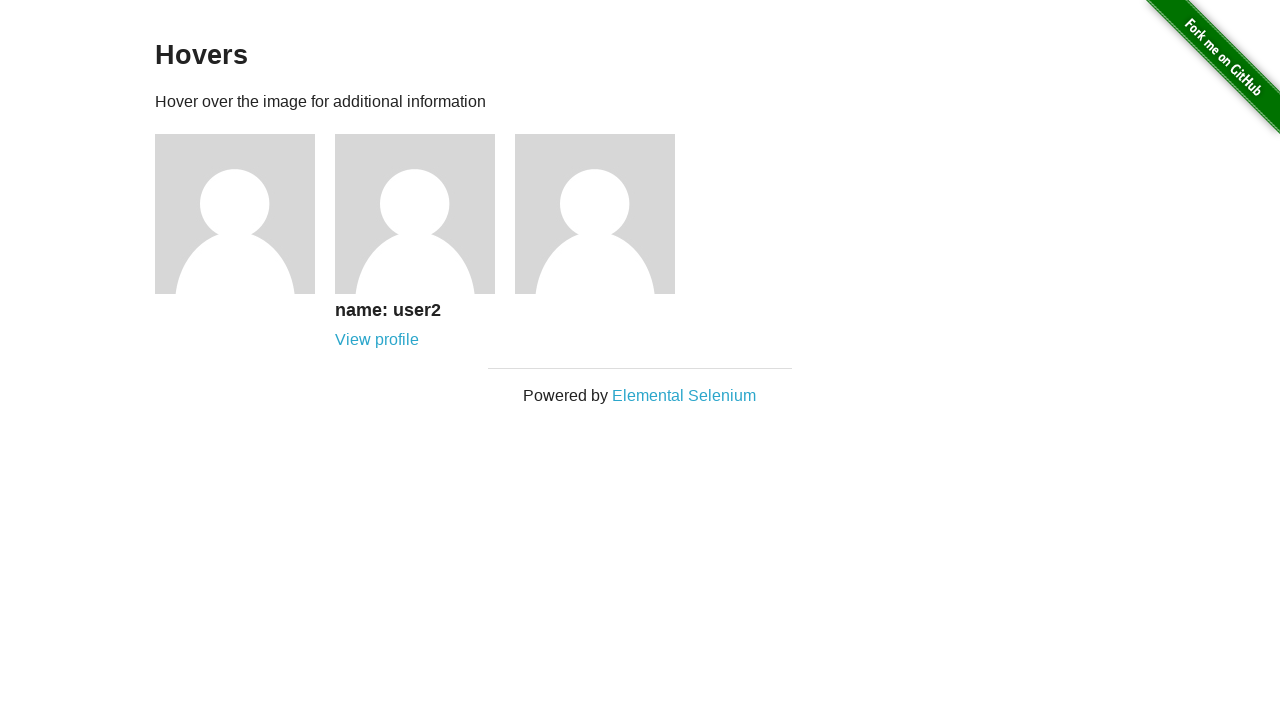

Verified second user profile link is visible on hover
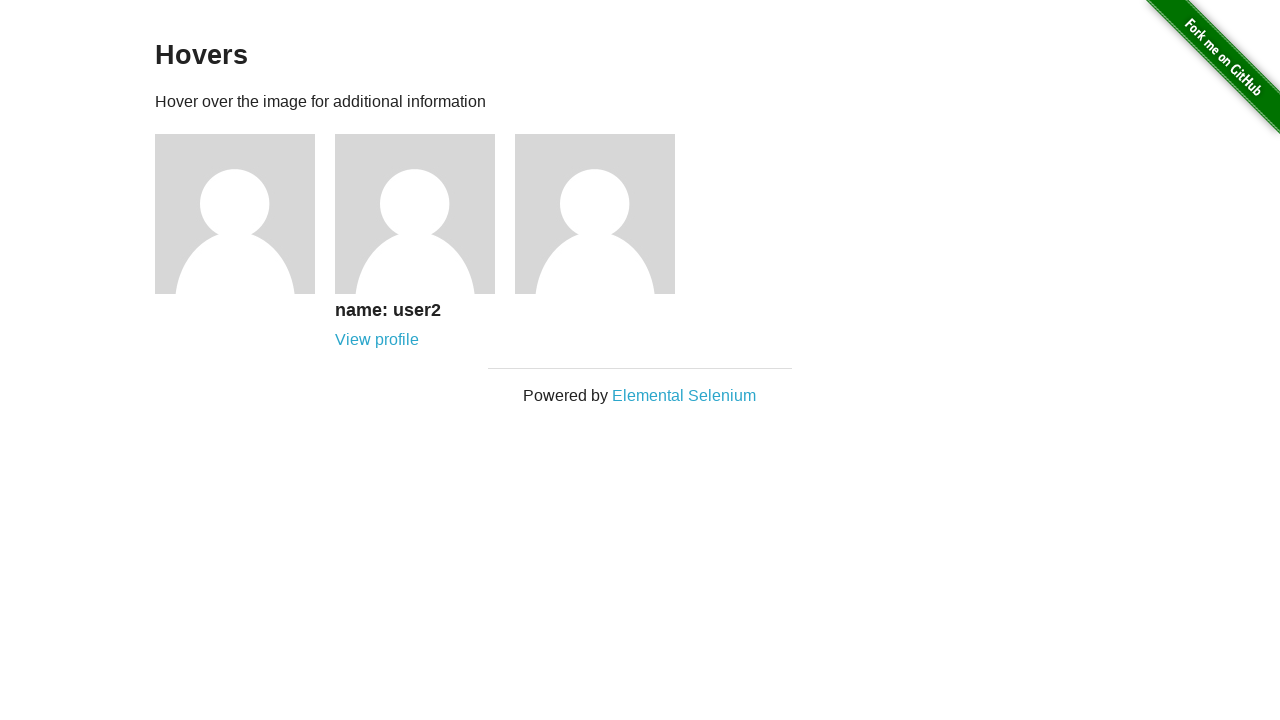

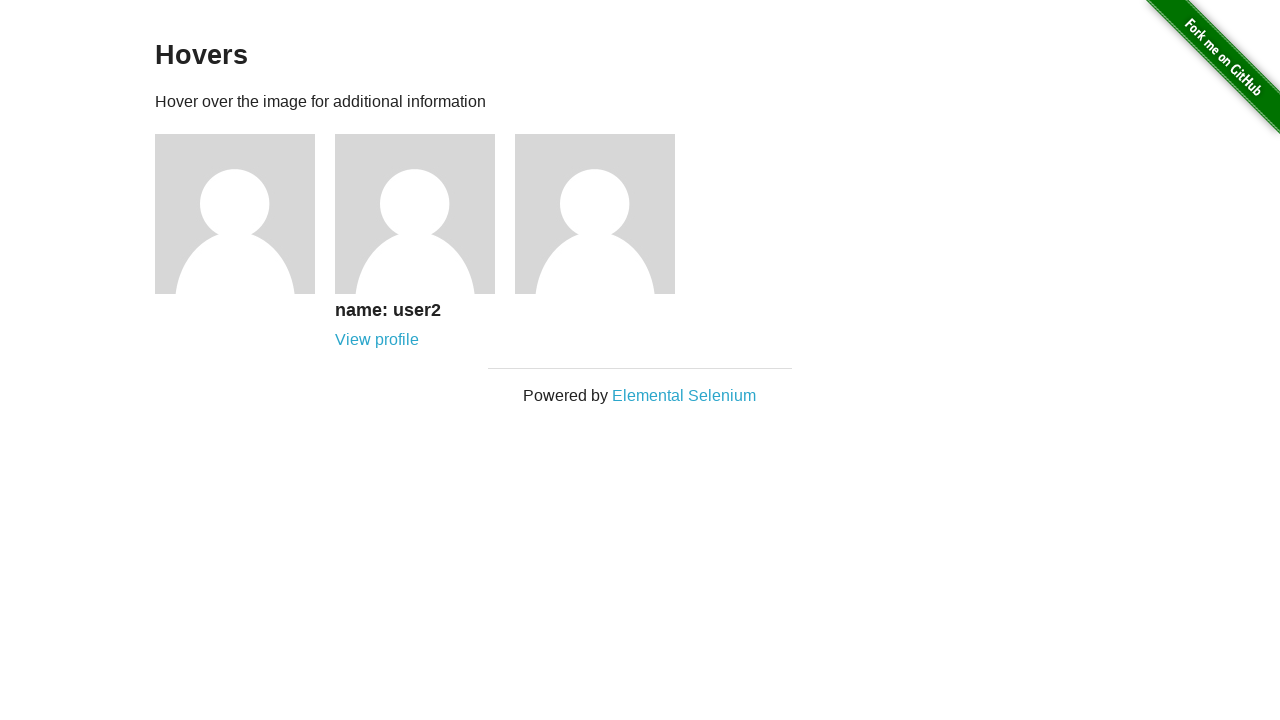